Tests clicking a button that triggers a confirm dialog and accepting it, then verifying the resulting text

Starting URL: https://kristinek.github.io/site/examples/alerts_popups

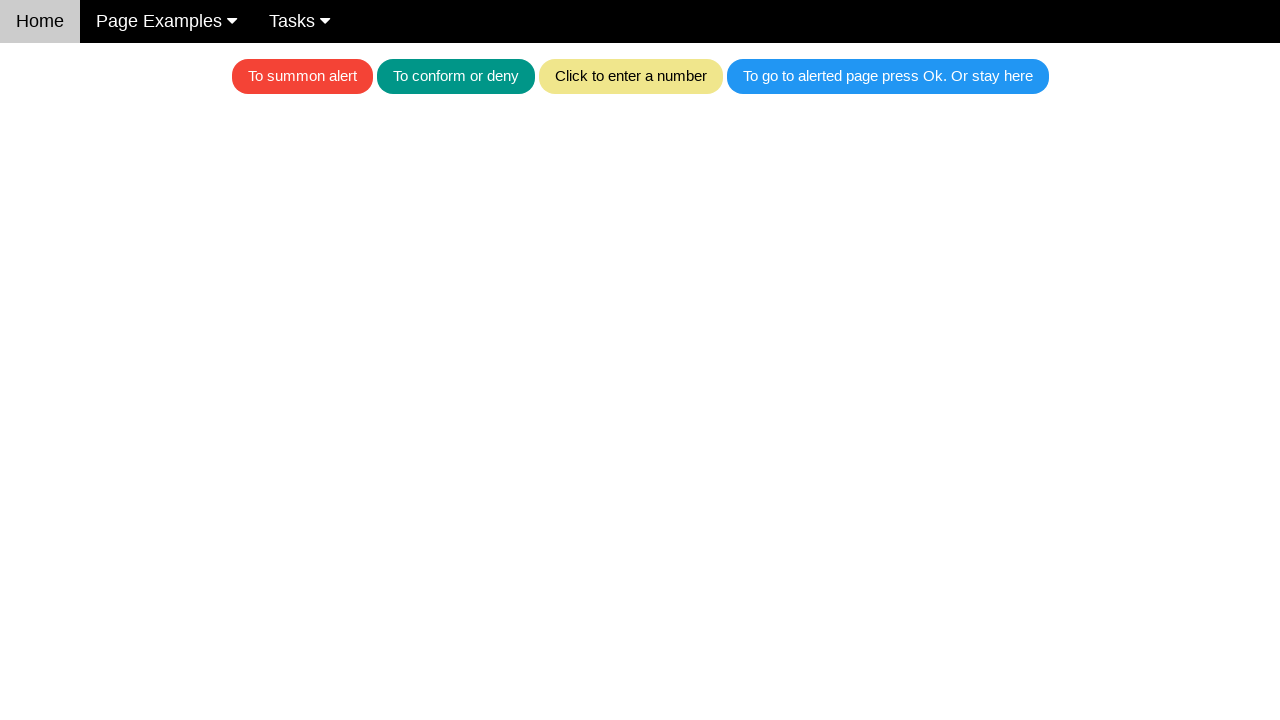

Set up dialog handler to automatically accept confirm dialogs
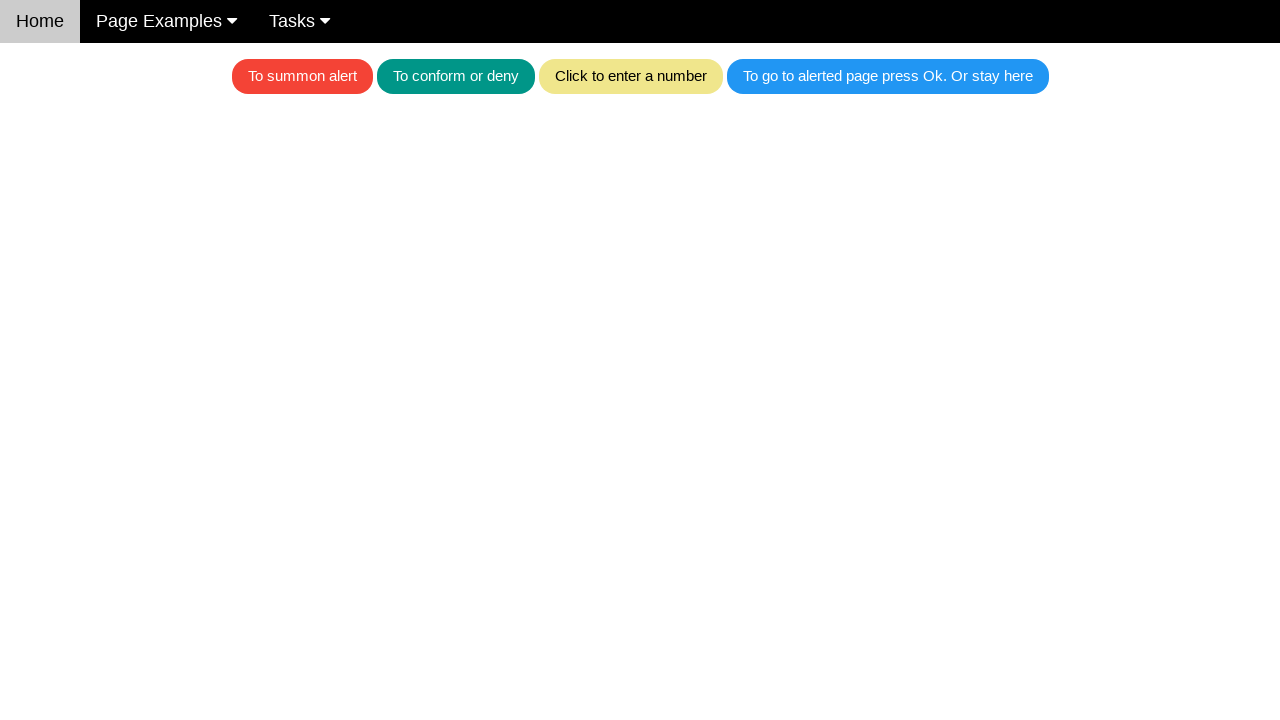

Clicked teal button to trigger confirm dialog at (456, 76) on .w3-teal
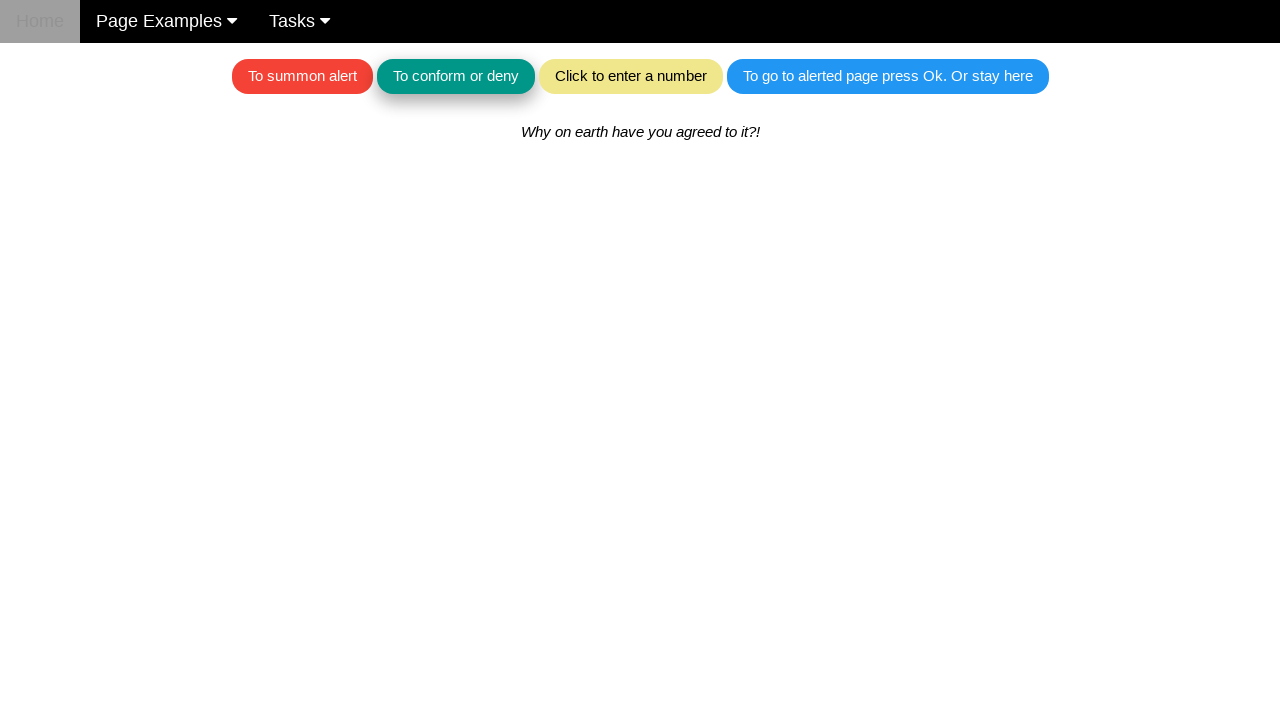

Confirm dialog was accepted and result text appeared
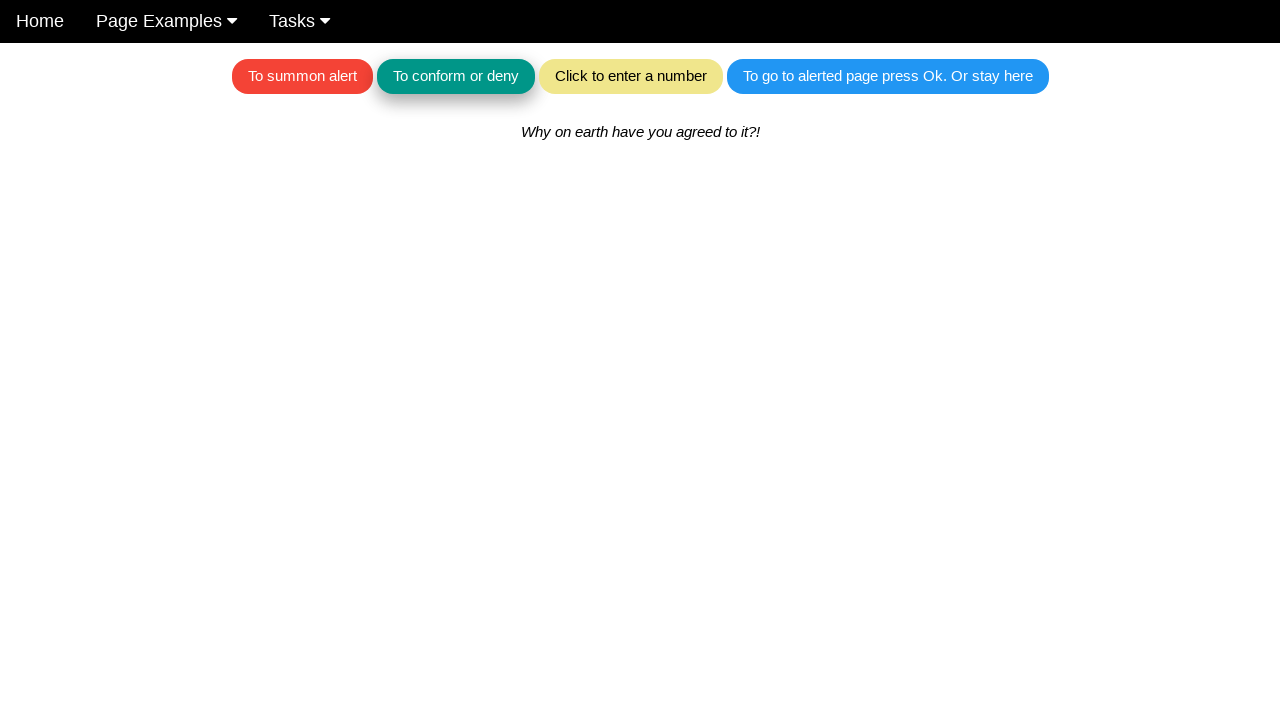

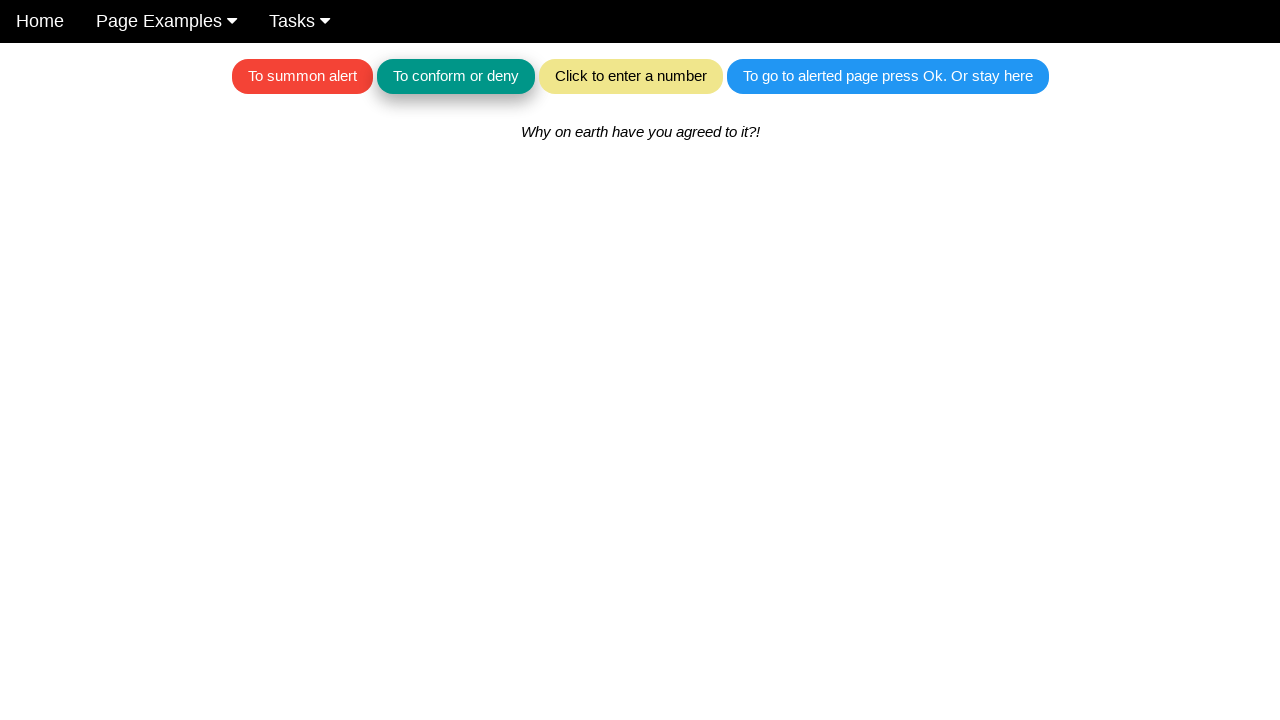